Tests file upload functionality on a registration form by uploading a PDF file to the image input field

Starting URL: https://demo.automationtesting.in/Register.html

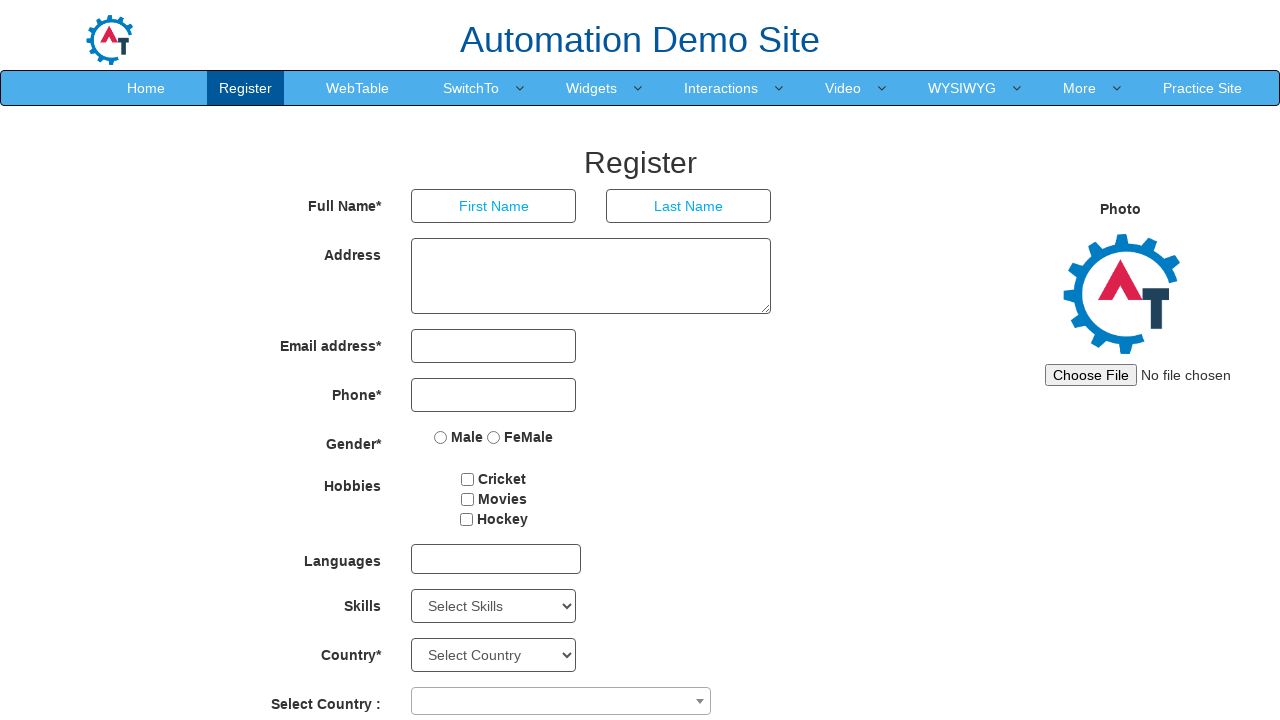

Created temporary test file for upload
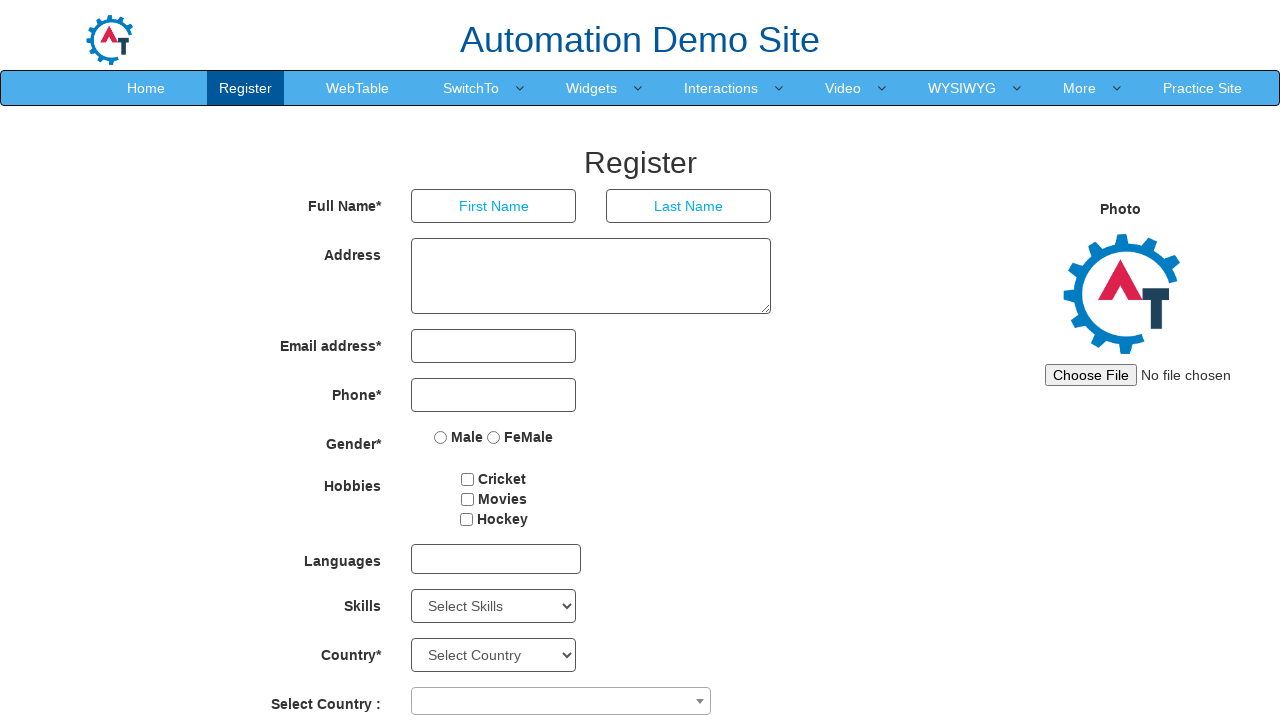

Uploaded PDF file to image input field
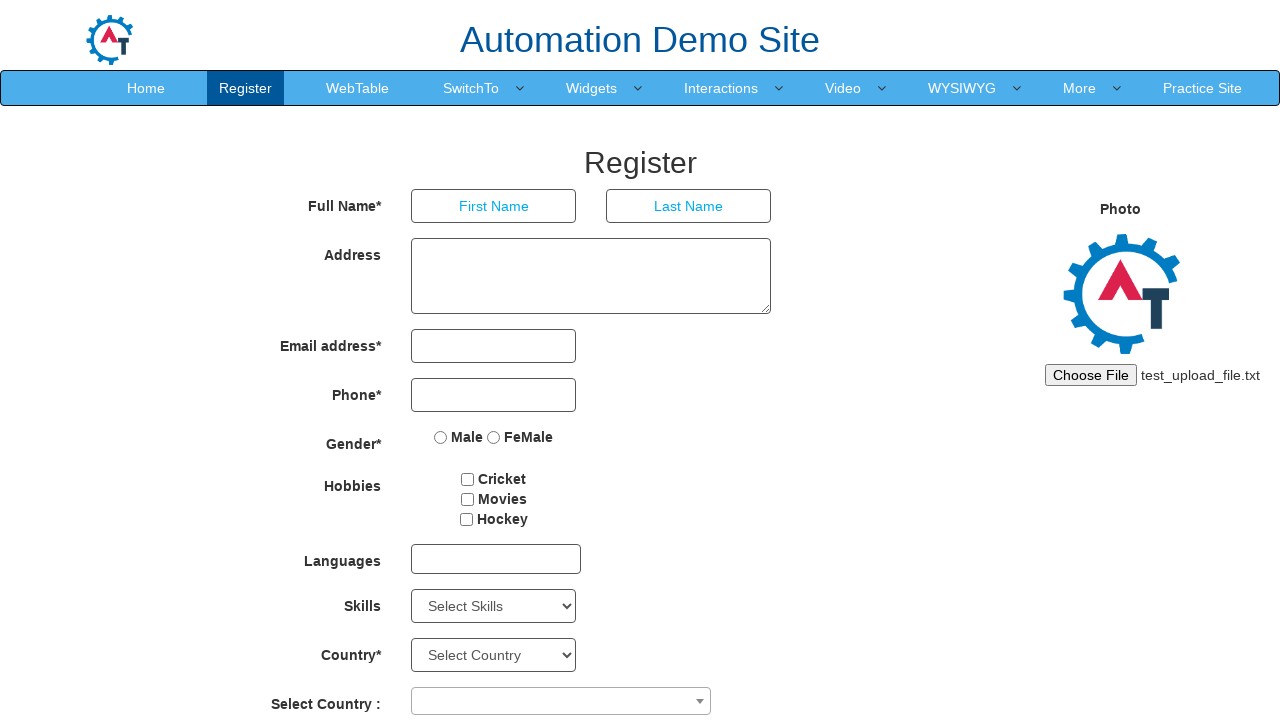

Cleaned up temporary test file
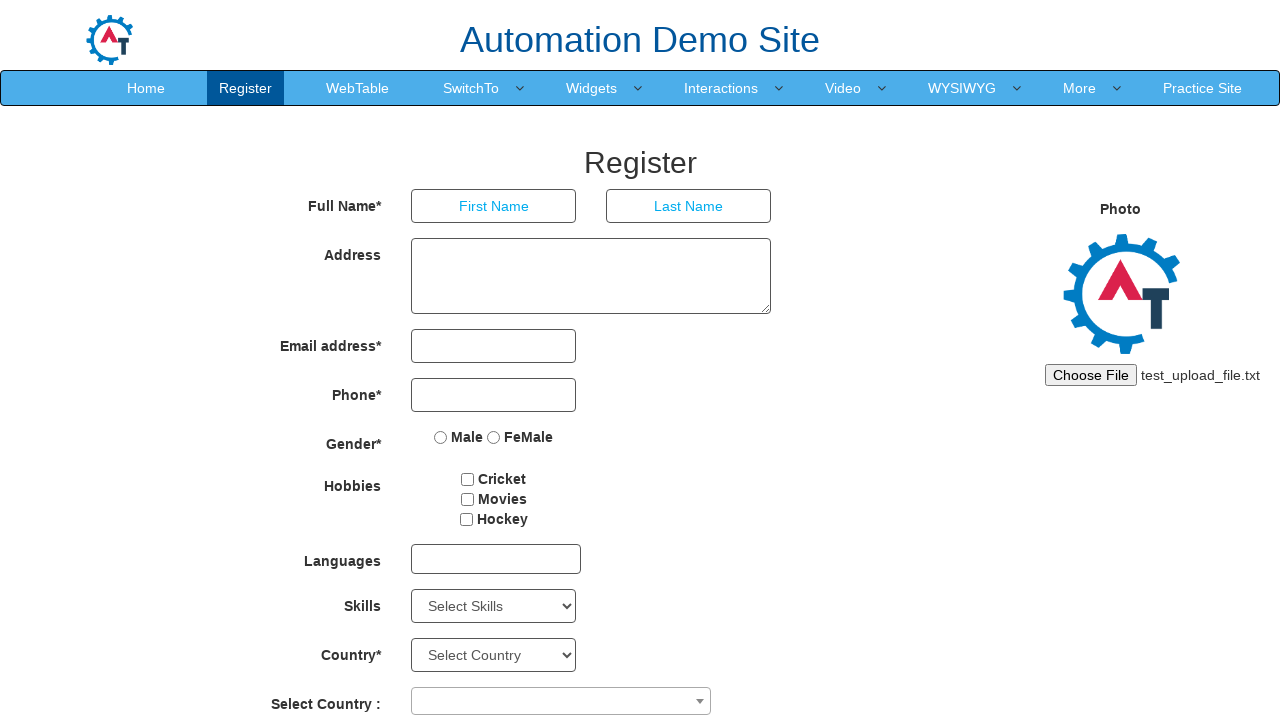

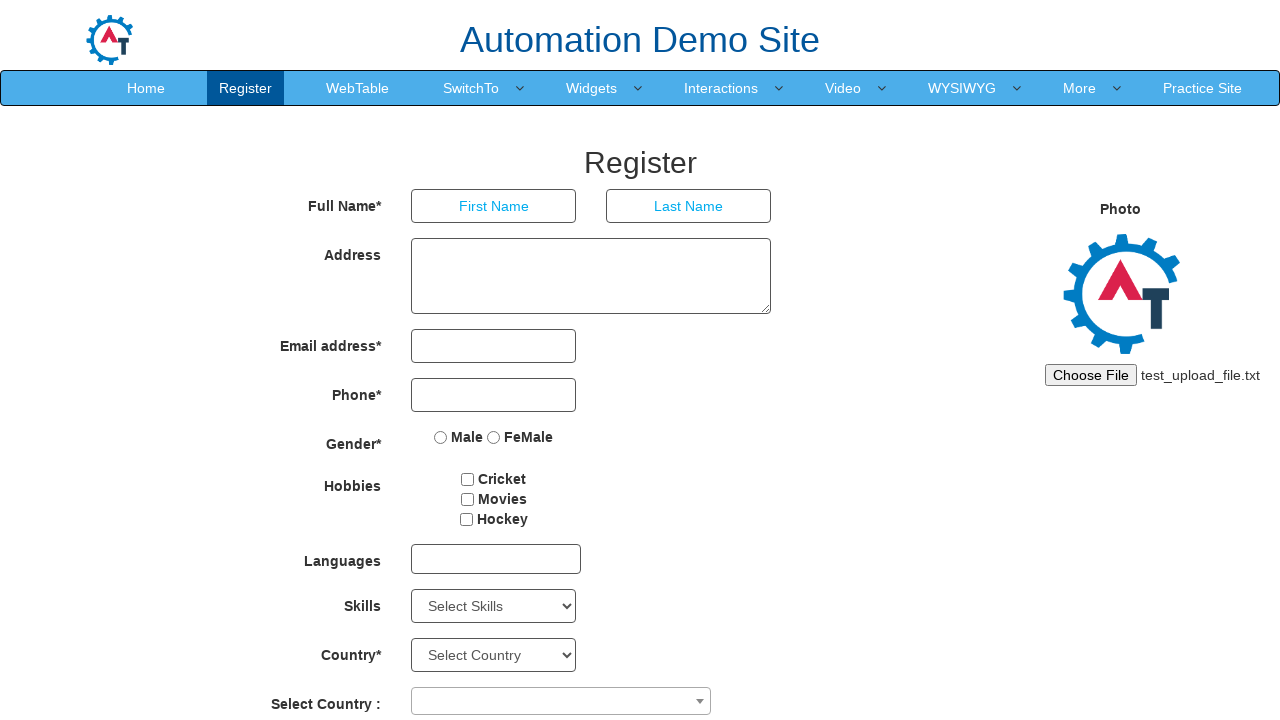